Tests iframe switching functionality by interacting with buttons inside different iframes on the page

Starting URL: https://v1.training-support.net/selenium/iframes

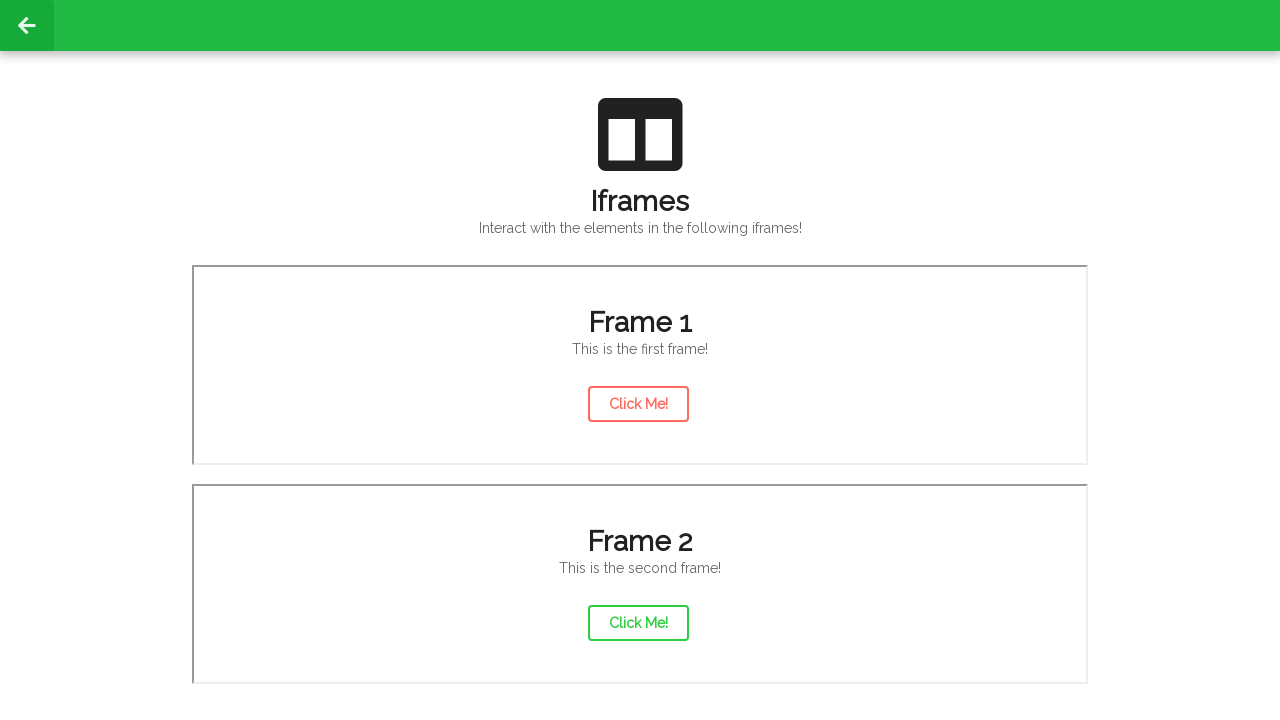

Located first iframe with src='/selenium/frame1'
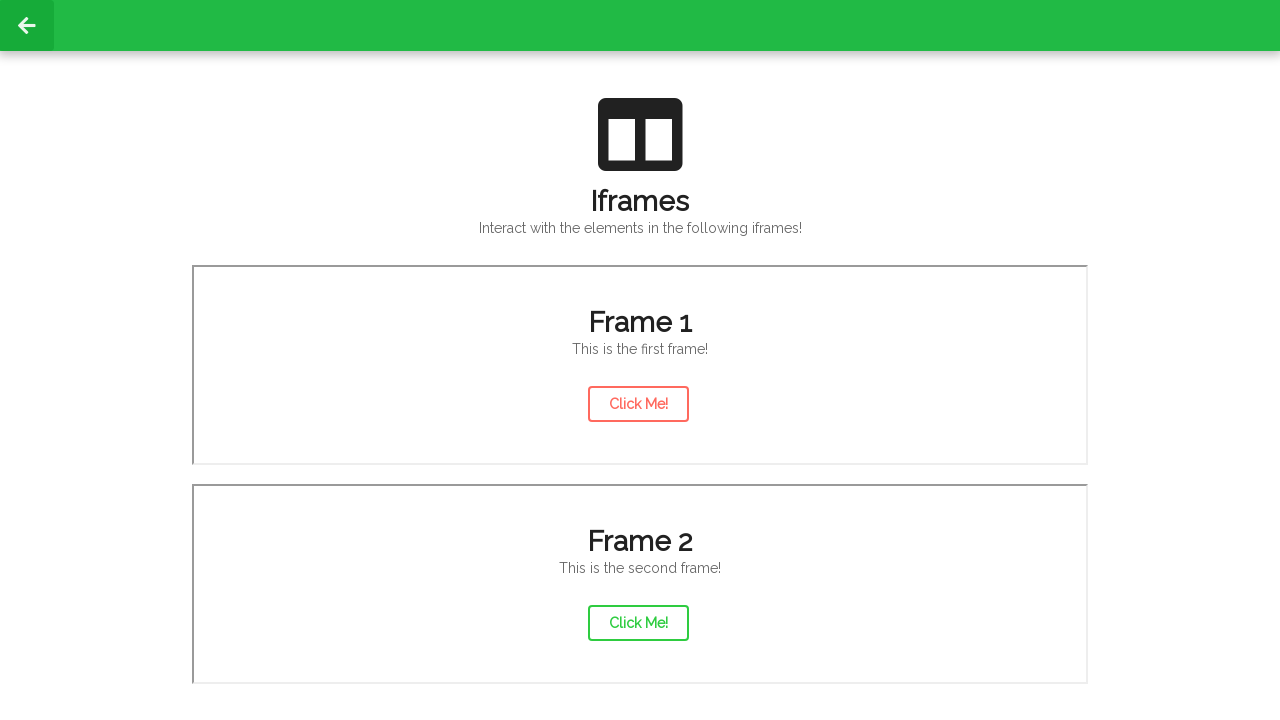

Clicked red inverted button inside first iframe at (638, 404) on [src='/selenium/frame1'] >> internal:control=enter-frame >> [class='ui inverted 
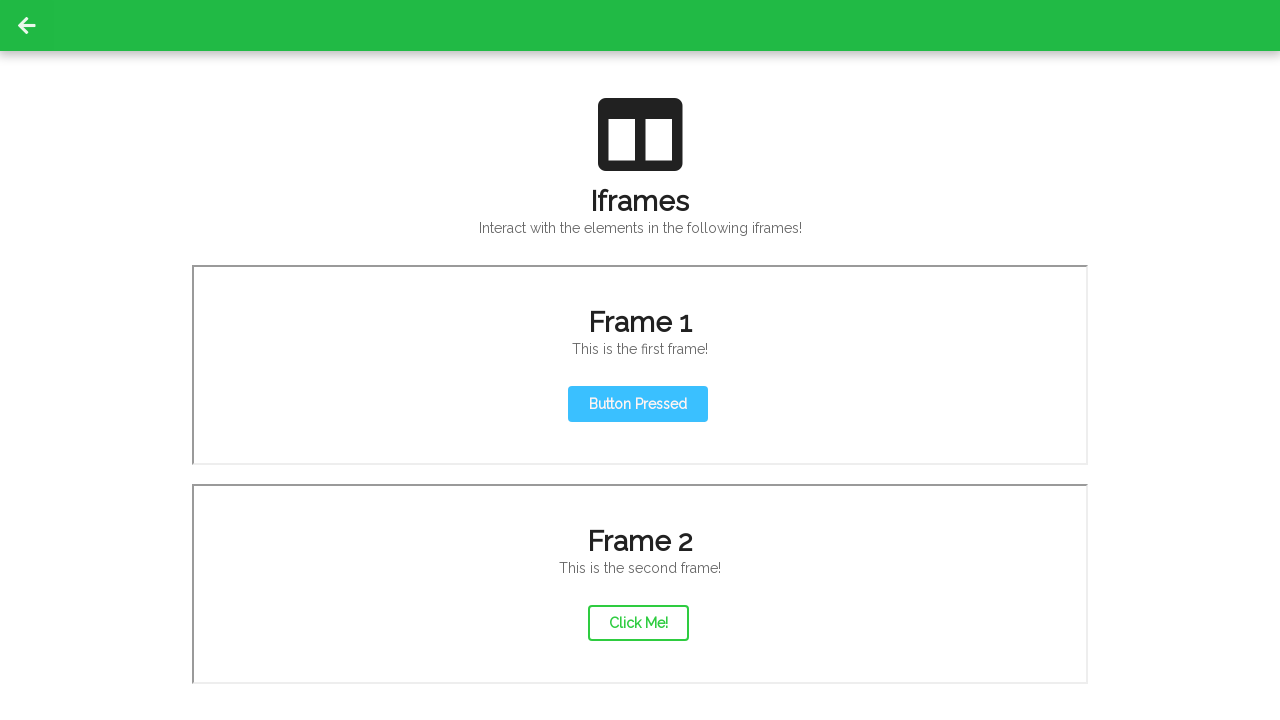

Located second iframe by index
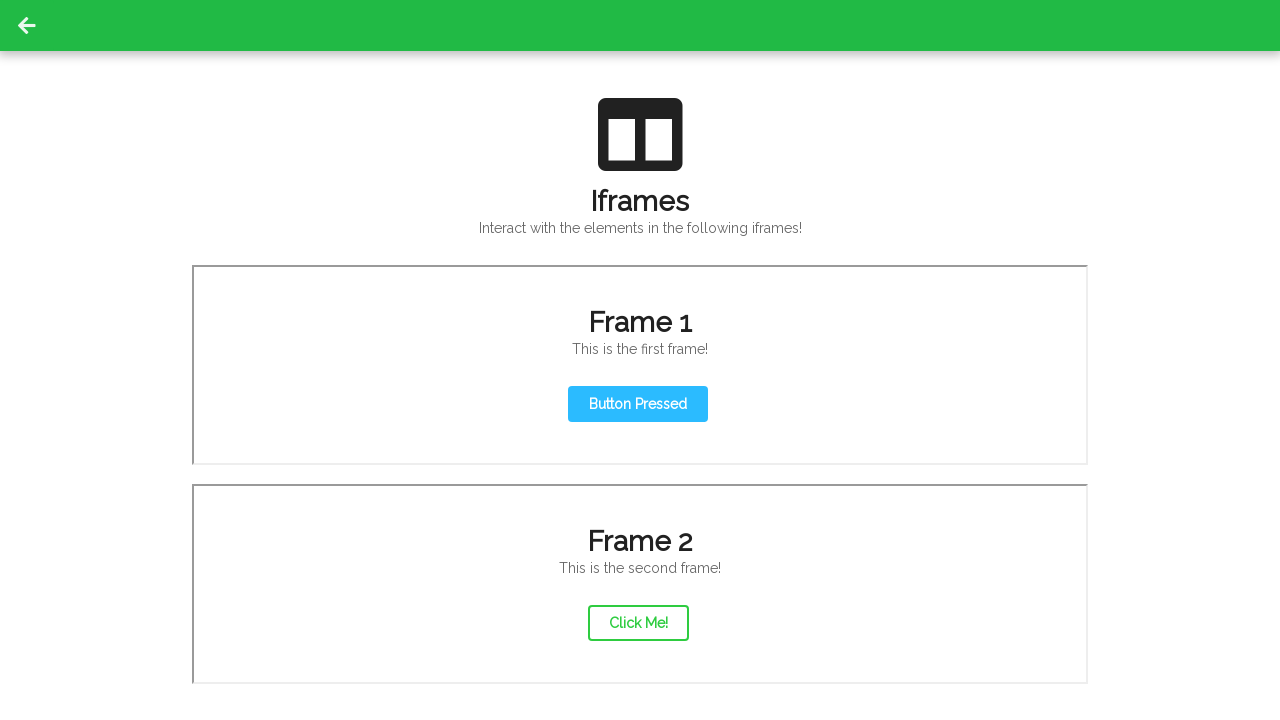

Clicked action button inside second iframe at (638, 623) on iframe >> nth=1 >> internal:control=enter-frame >> #actionButton
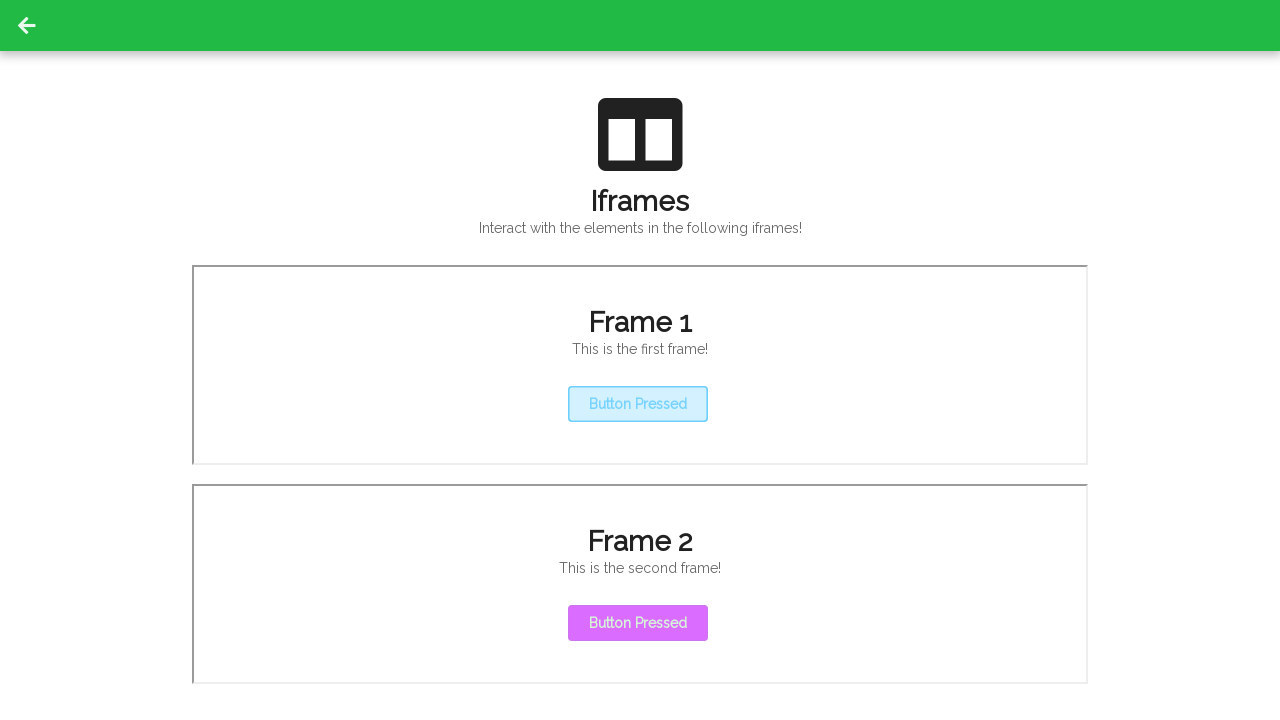

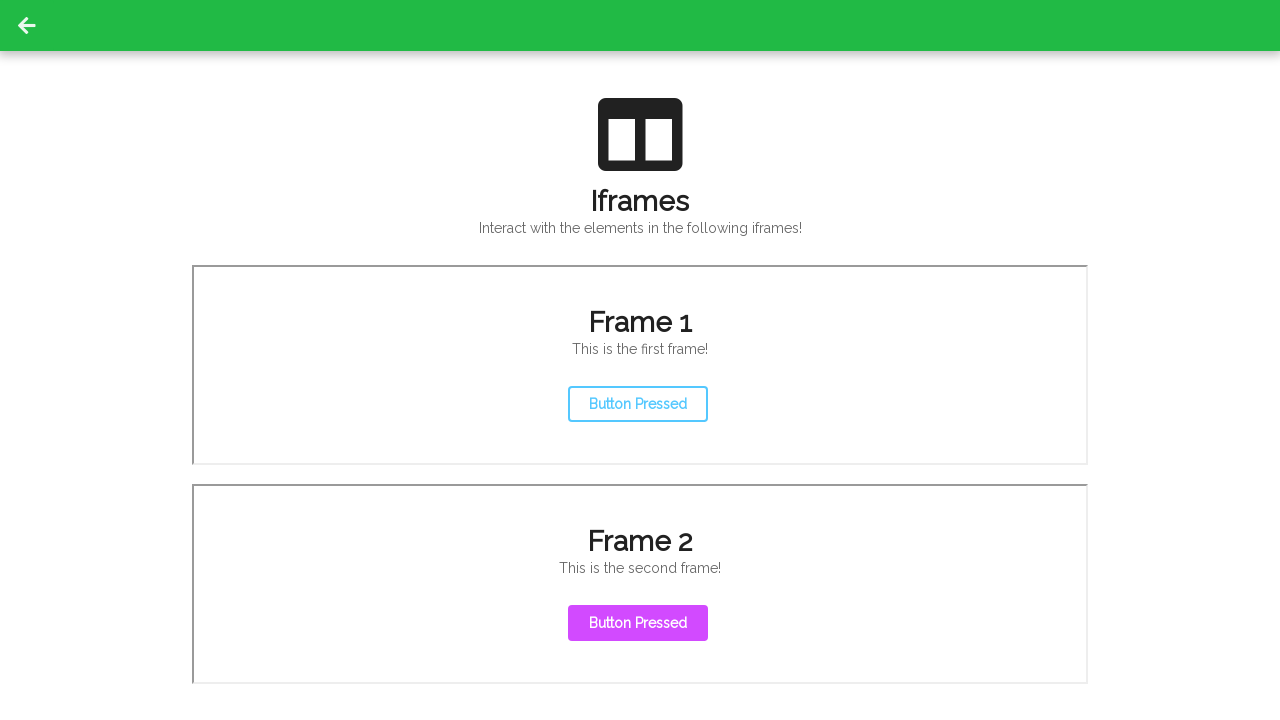